Tests registration form with mismatched email confirmation to verify email match validation

Starting URL: https://alada.vn/tai-khoan/dang-ky.html

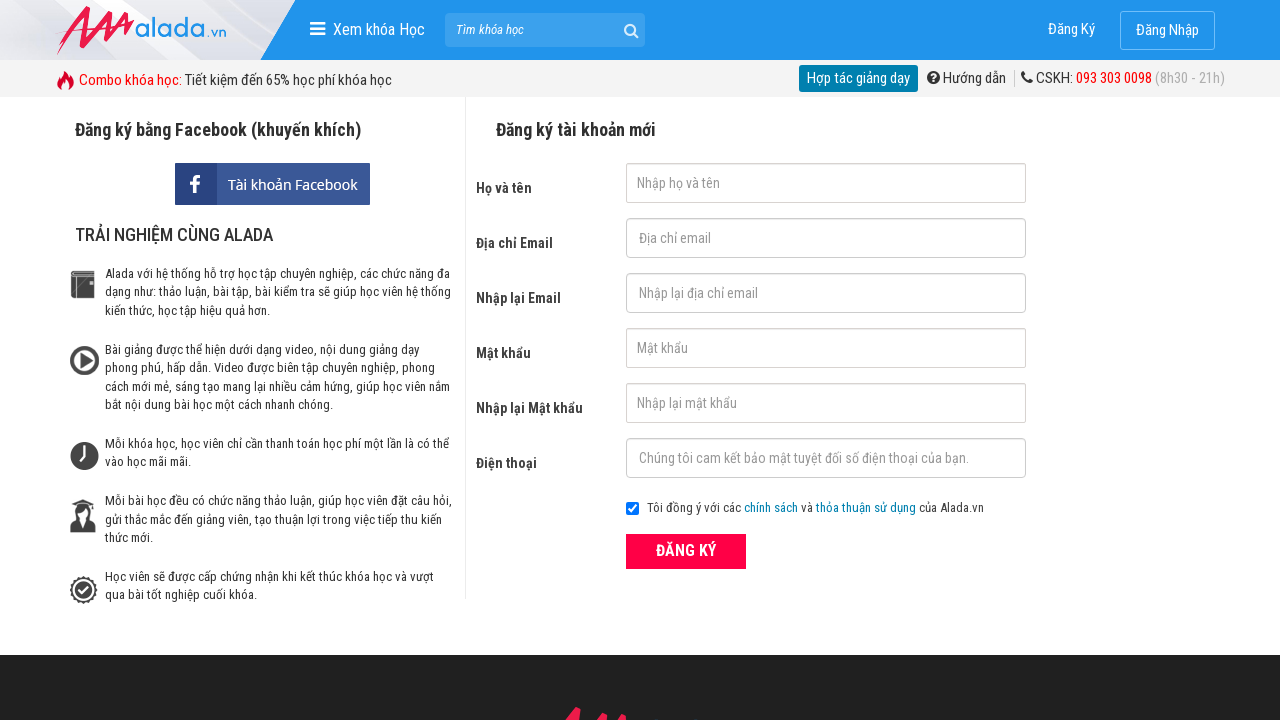

Filled first name field with 'Yen' on input[name='txtFirstname']
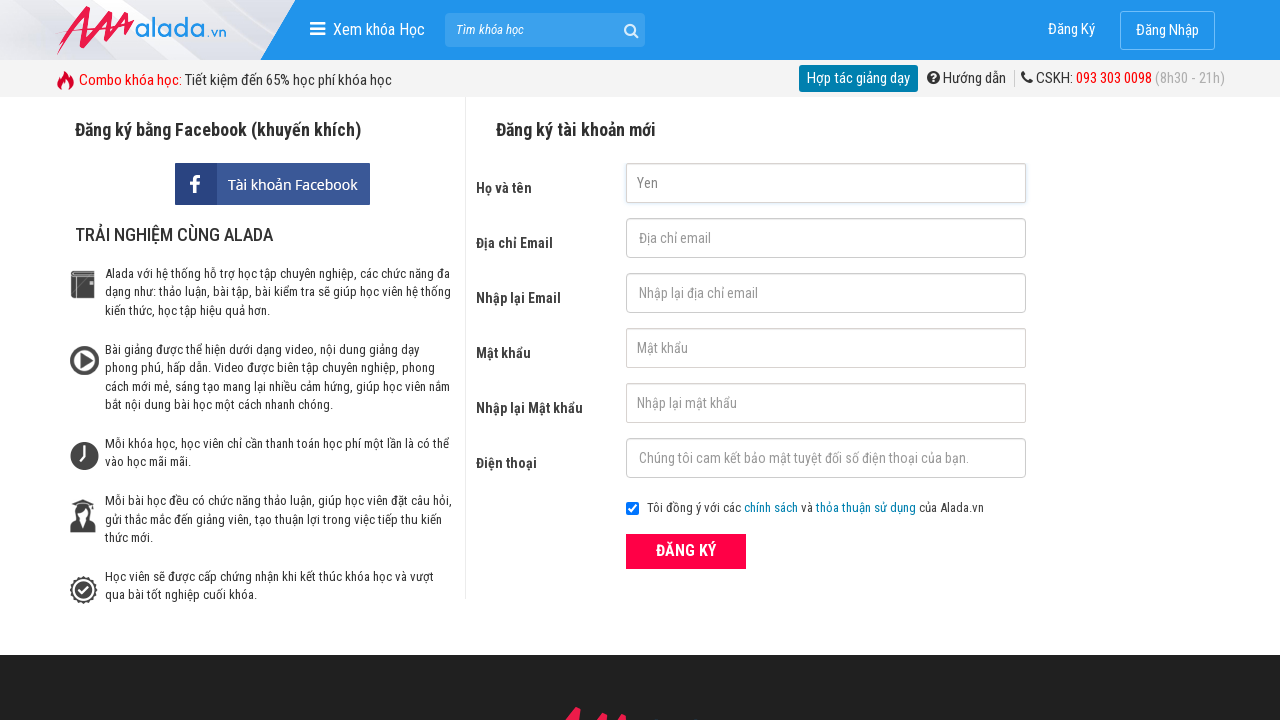

Filled email field with 'yen@vntrip.vn' on input[name='txtEmail']
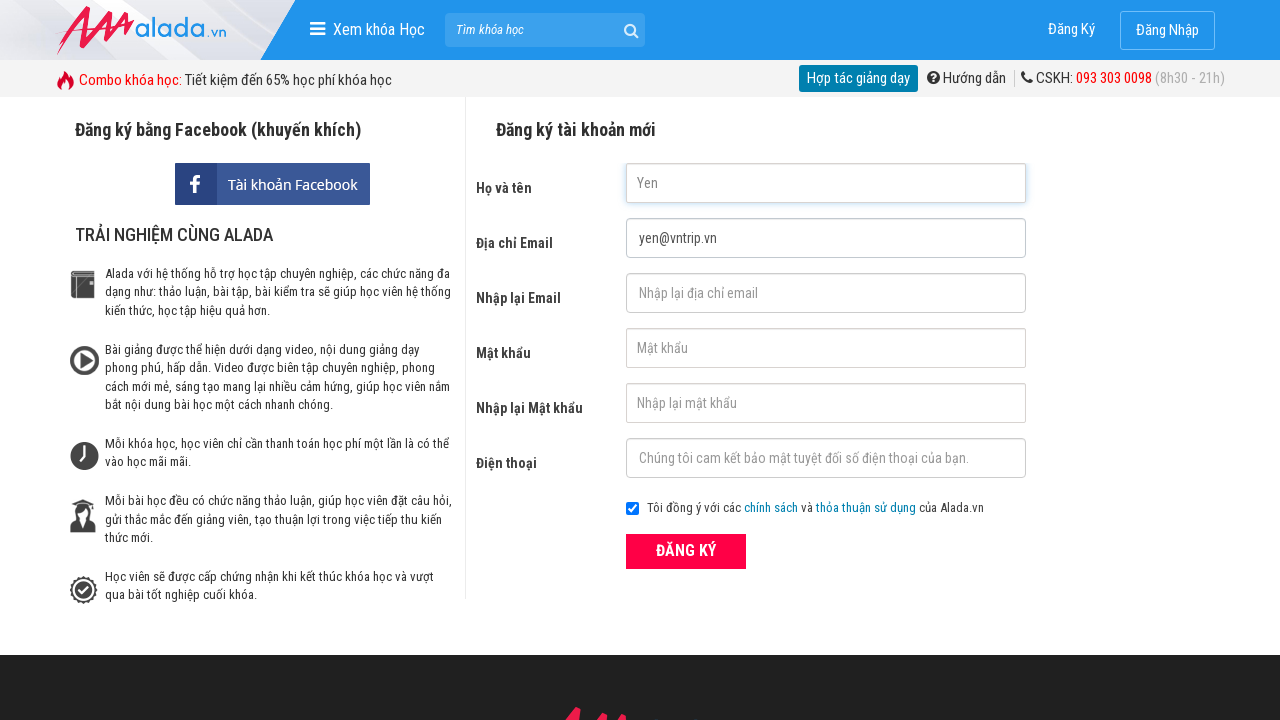

Filled confirm email field with mismatched email 'yen@vn' on input[name='txtCEmail']
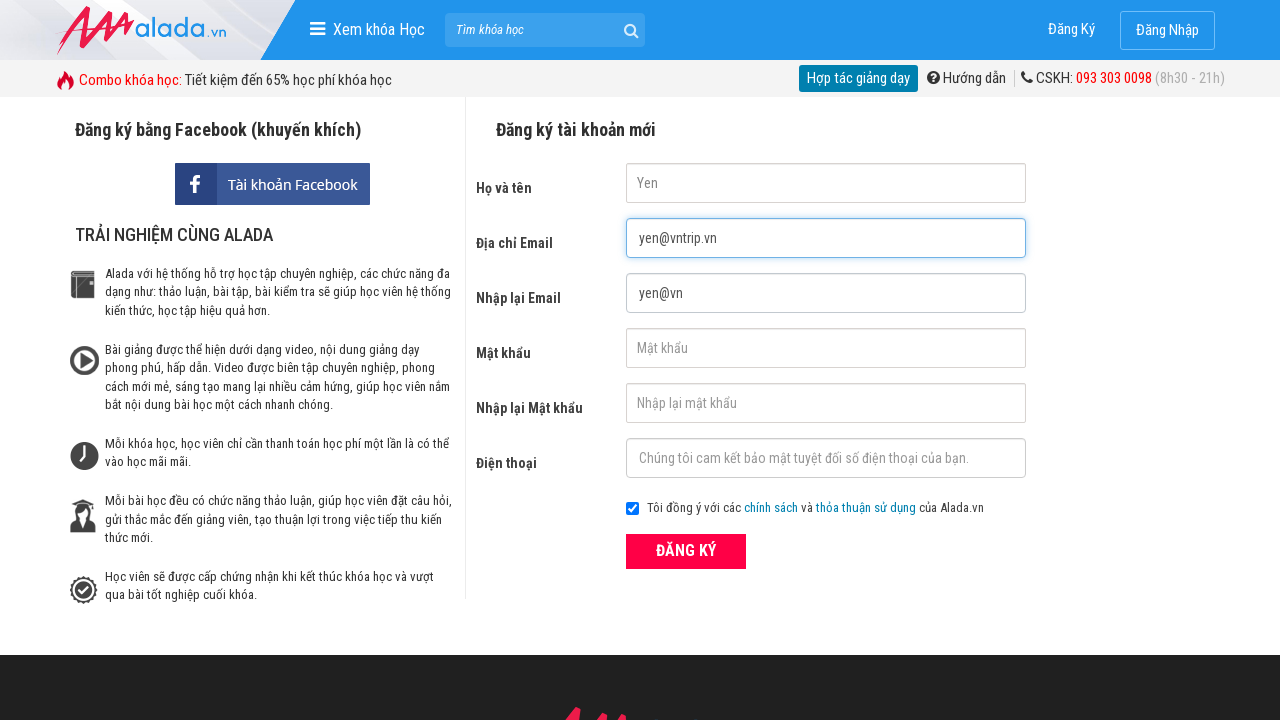

Filled password field with '123456' on input[name='txtPassword']
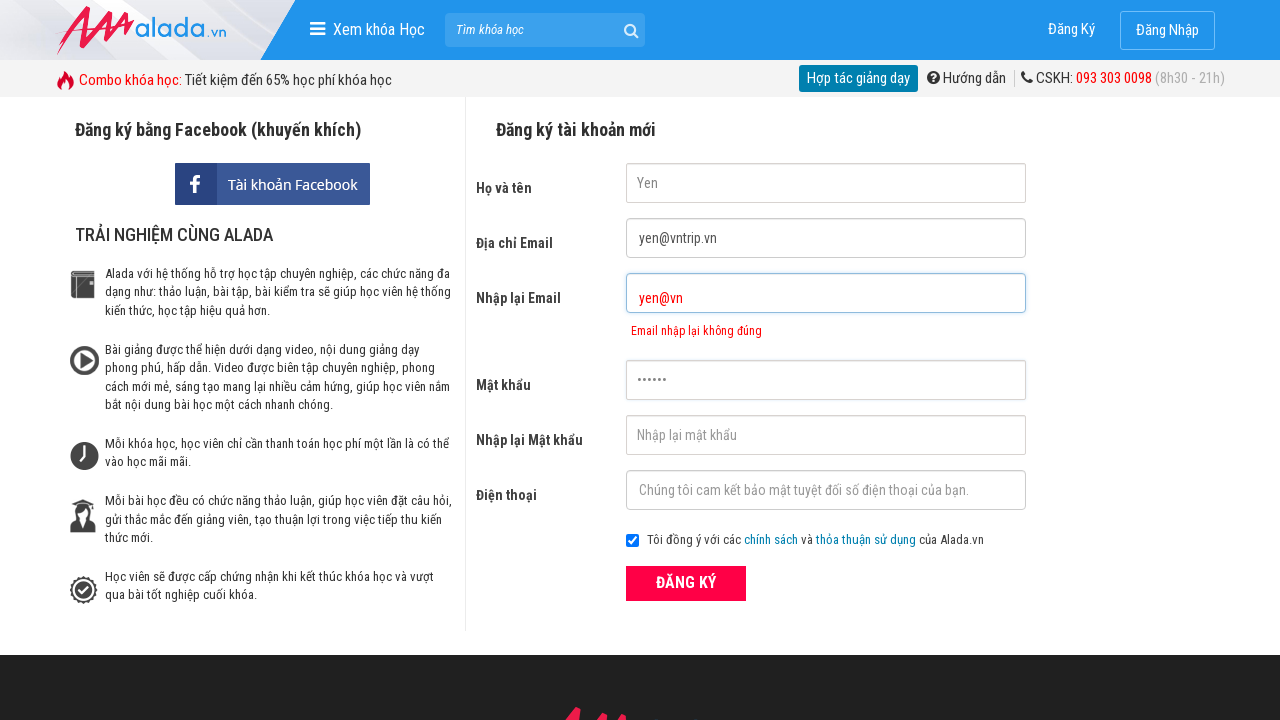

Filled confirm password field with '123456' on input[name='txtCPassword']
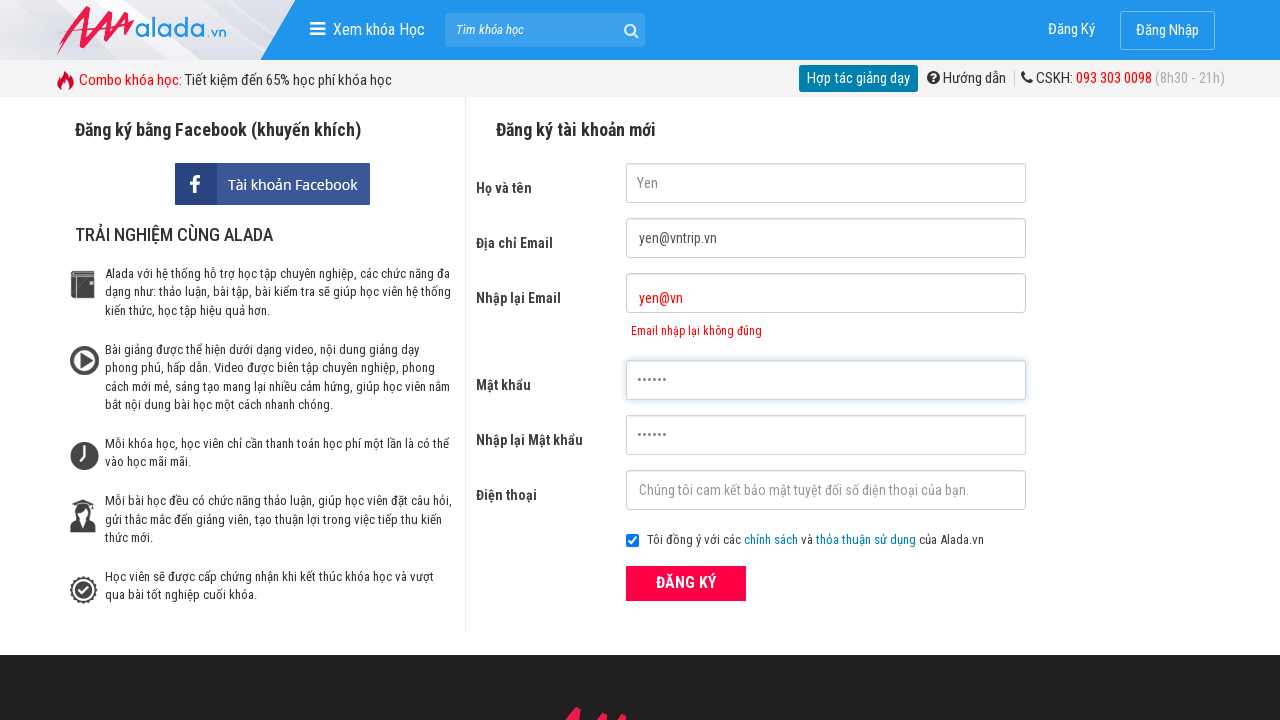

Filled phone field with '0981583993' on input[name='txtPhone']
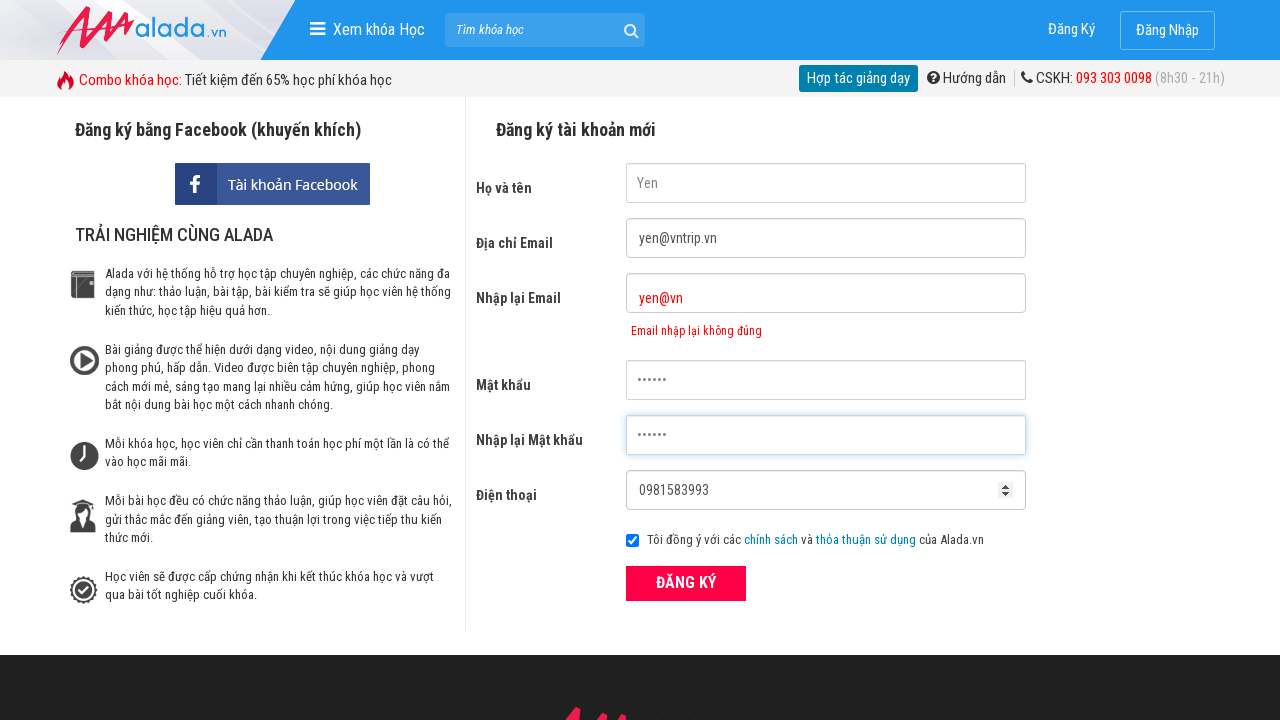

Clicked register button to submit form at (686, 583) on xpath=//form[@id='frmLogin']//button[text()='ĐĂNG KÝ']
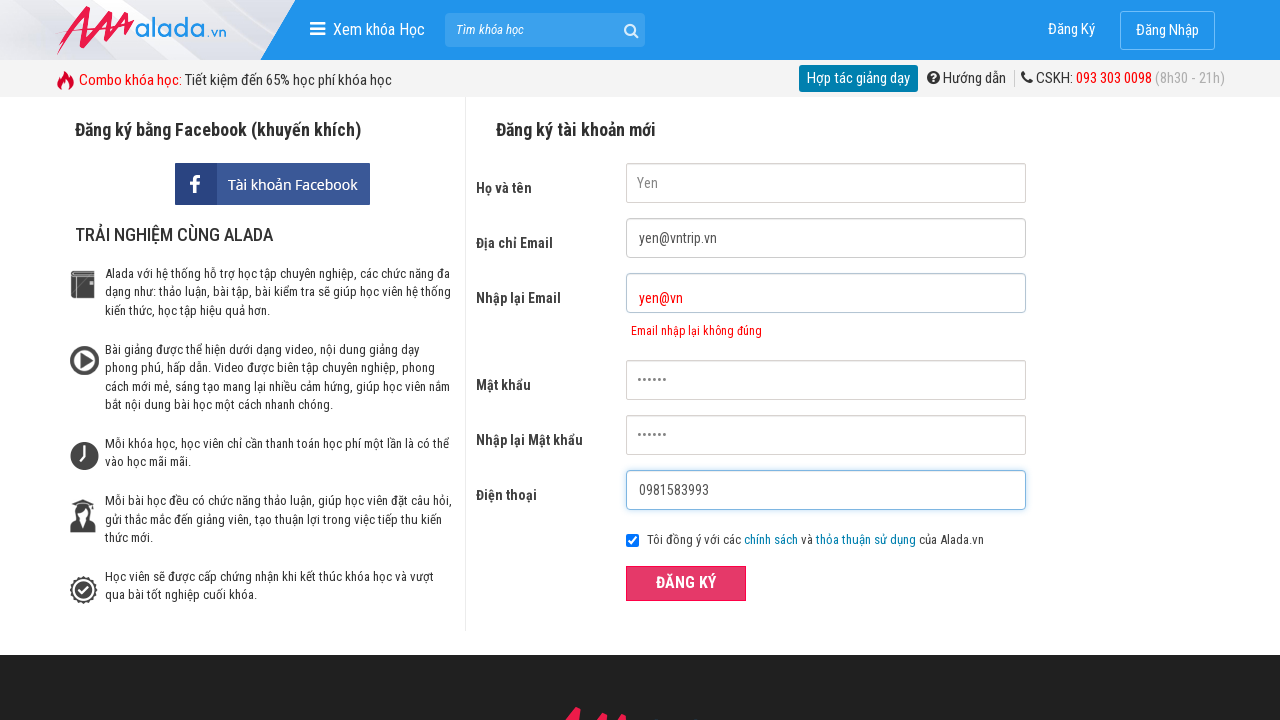

Email confirmation error message appeared
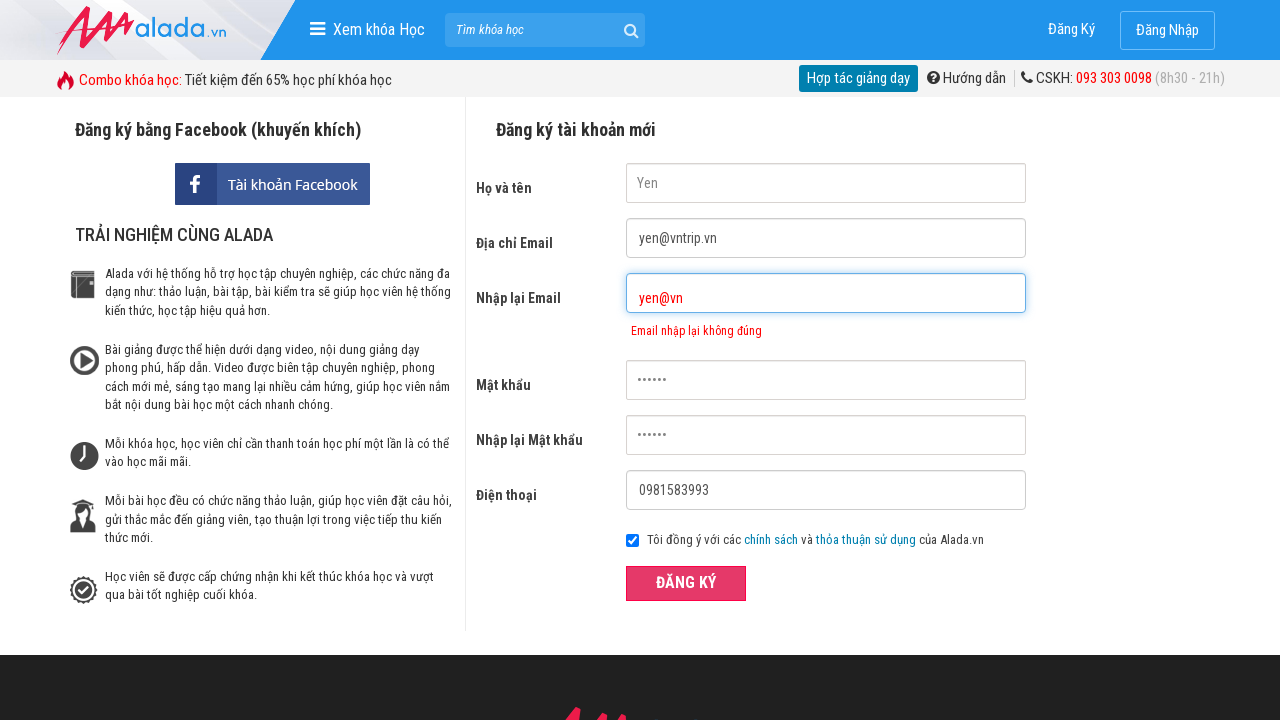

Verified error message 'Email nhập lại không đúng' is displayed
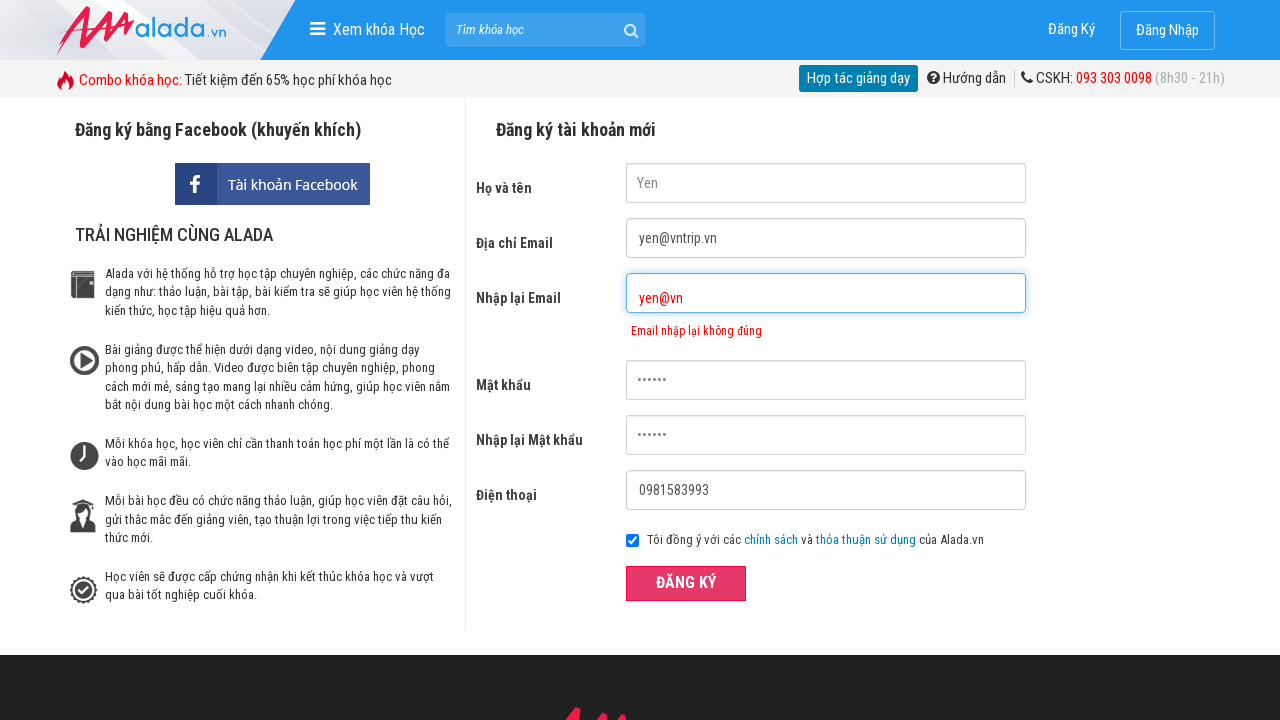

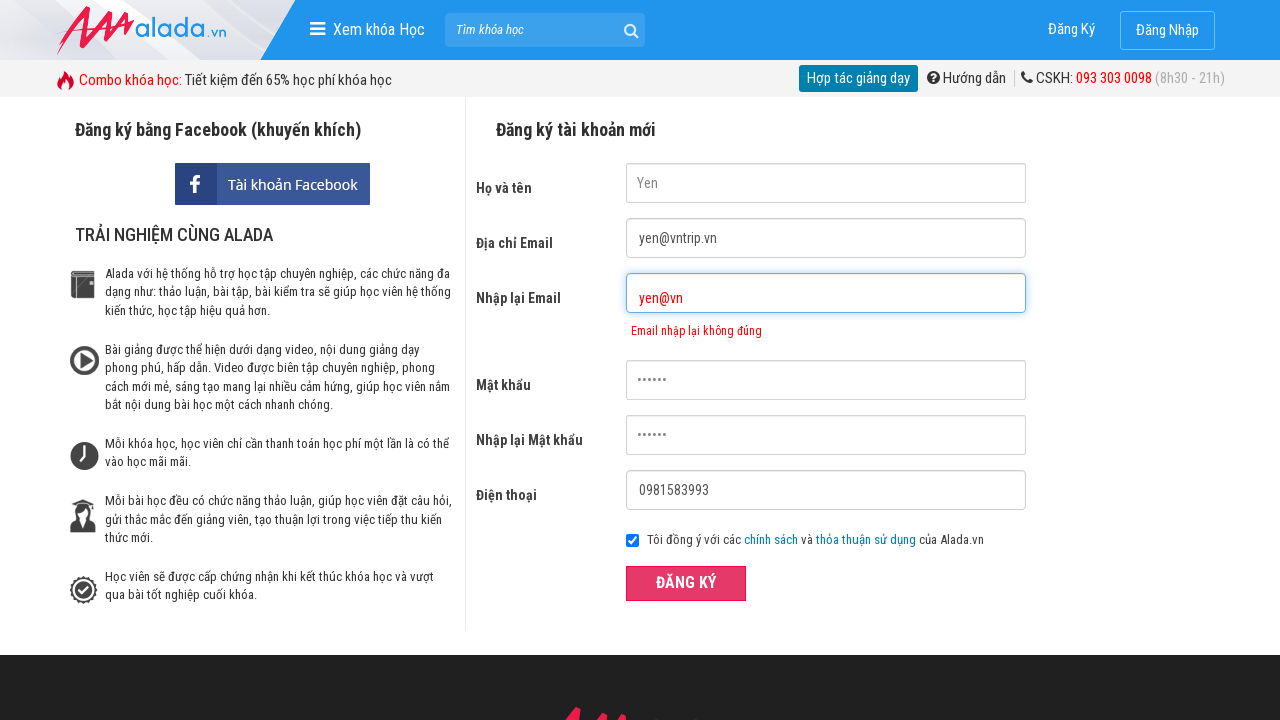